Tests drag and drop functionality by dragging an element from source to destination location

Starting URL: https://testautomationpractice.blogspot.com/

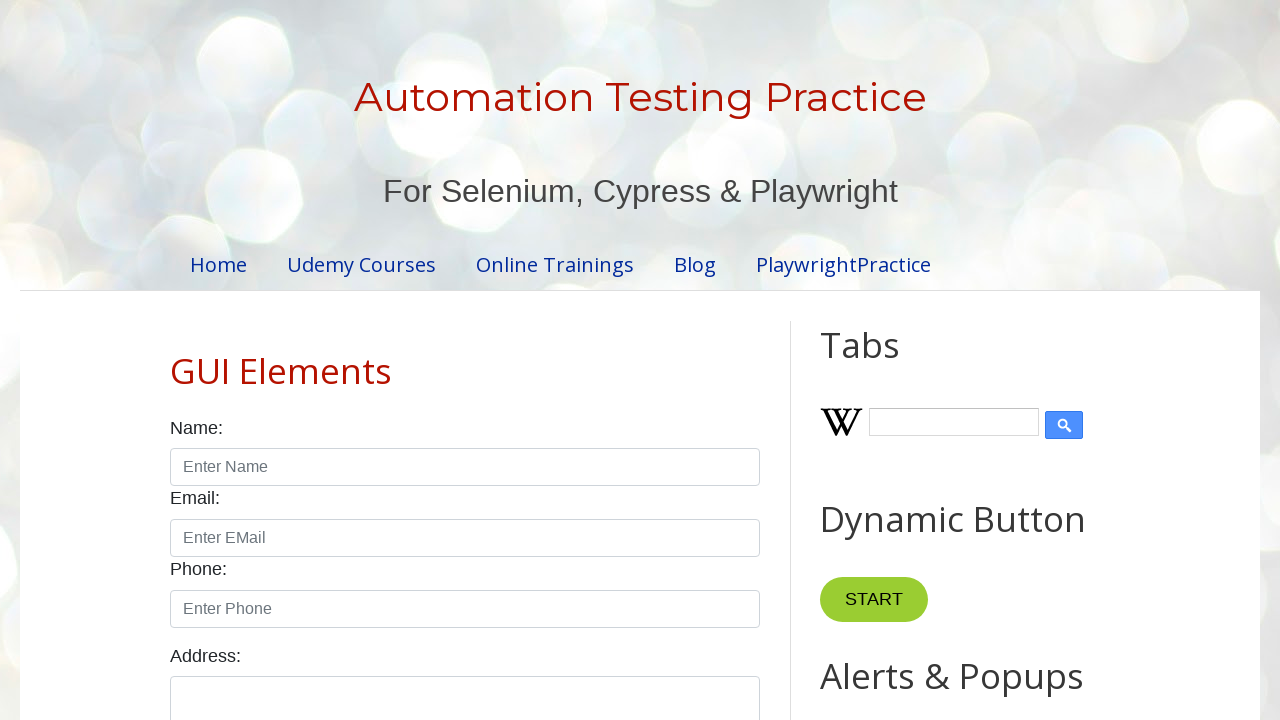

Located draggable source element
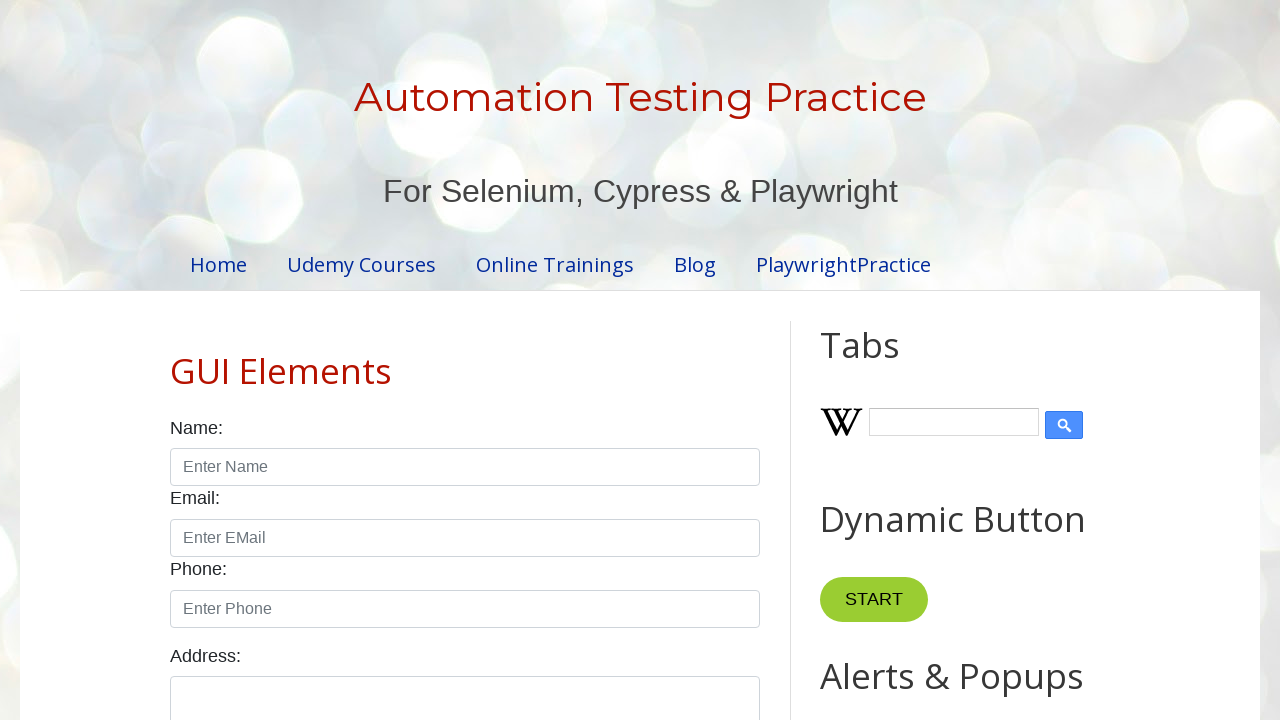

Located droppable destination element
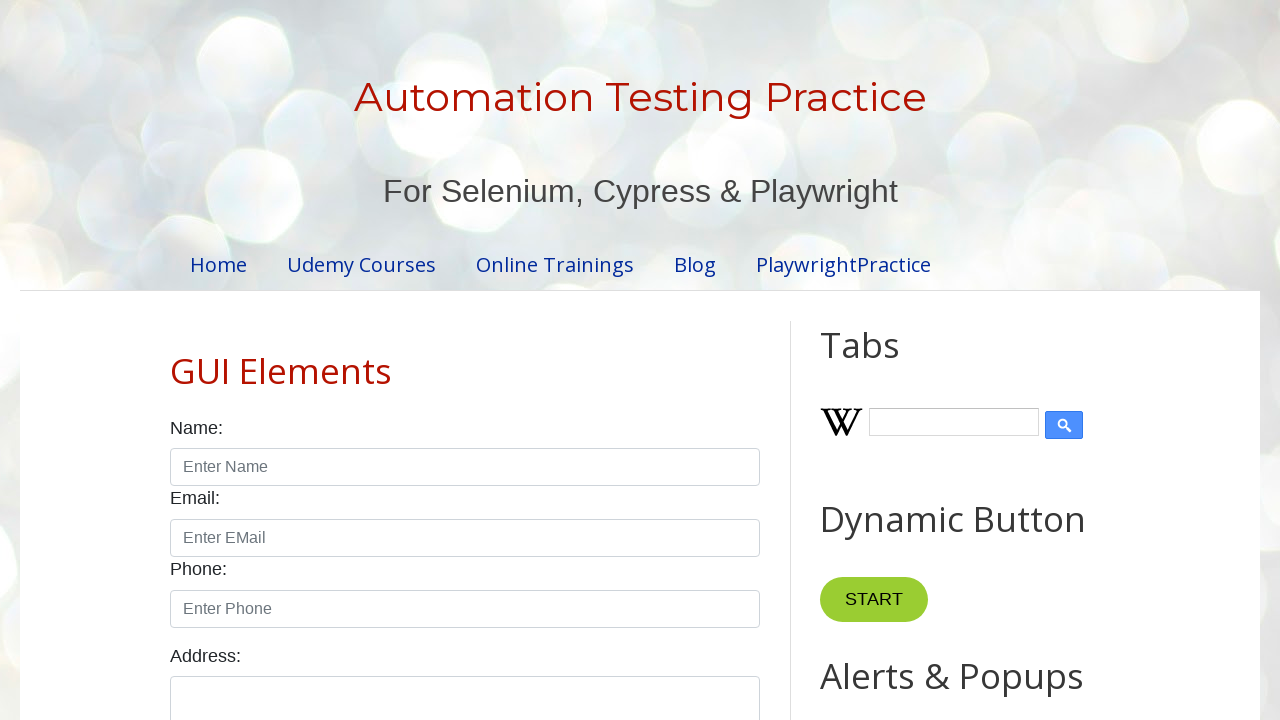

Dragged source element to destination location at (1015, 386)
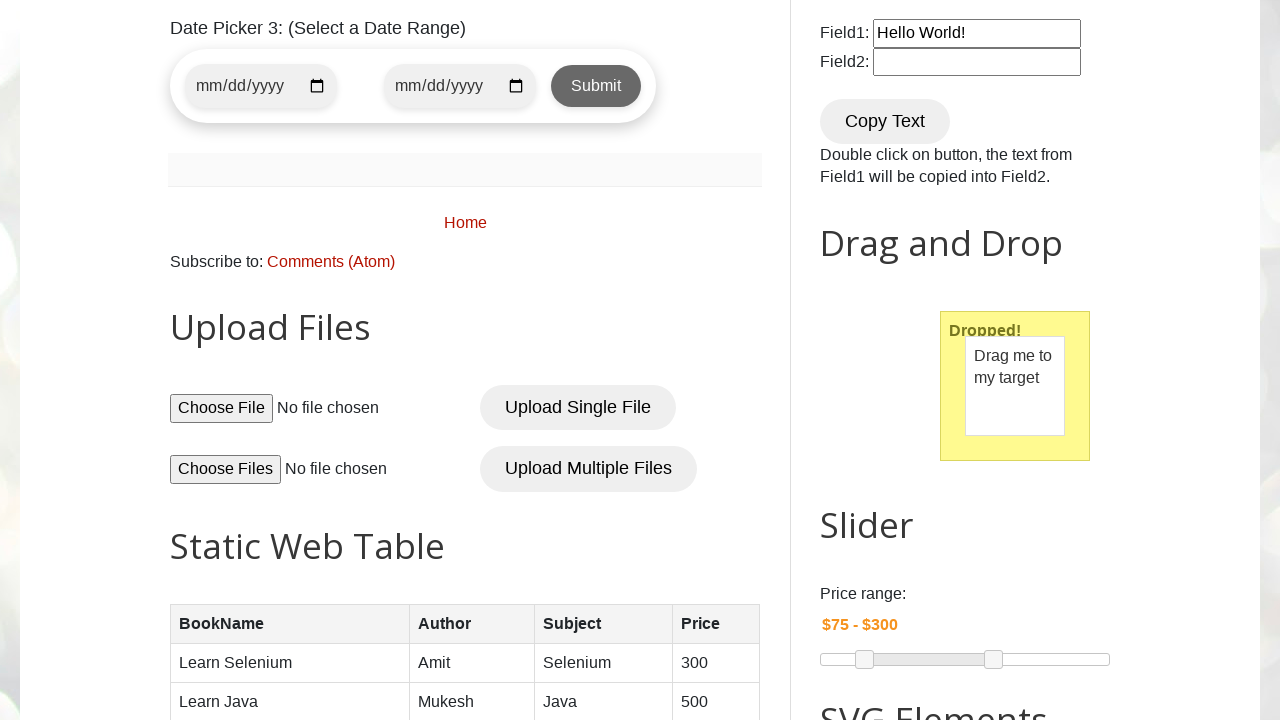

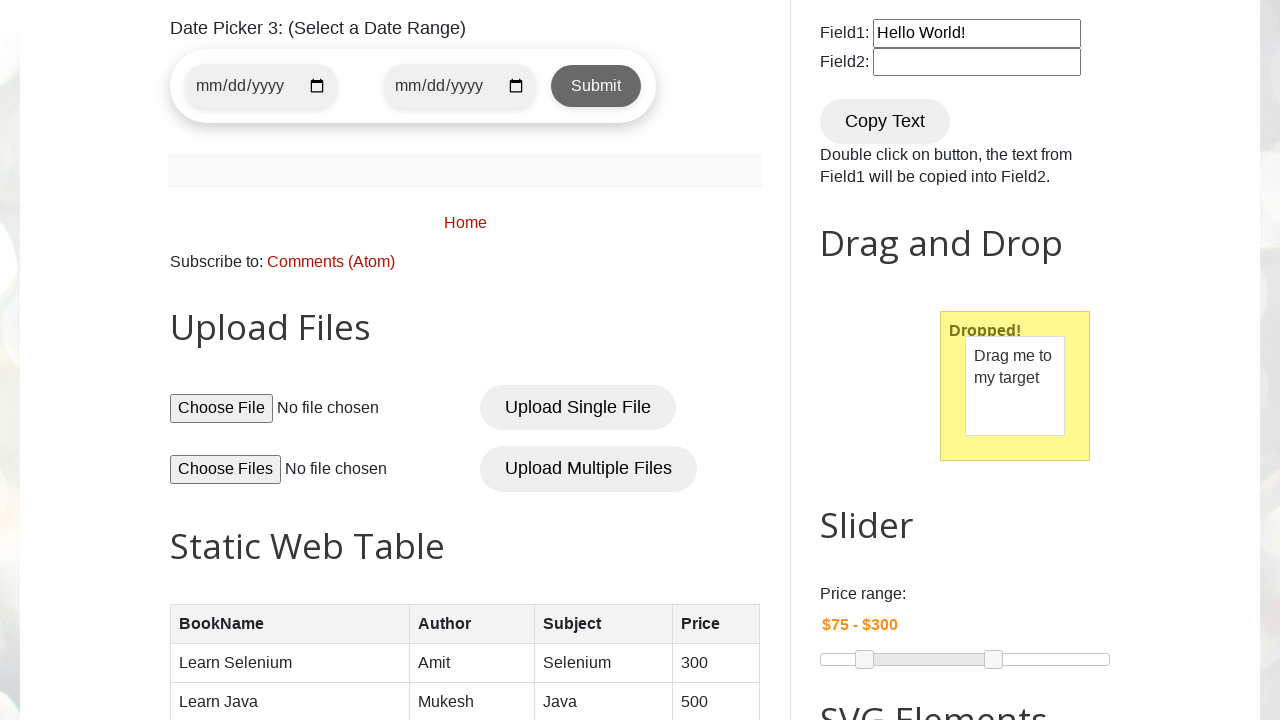